Tests iframe interaction by switching to a frame, entering text in a text box inside the frame, and switching back to the main content

Starting URL: https://demo.automationtesting.in/Frames.html

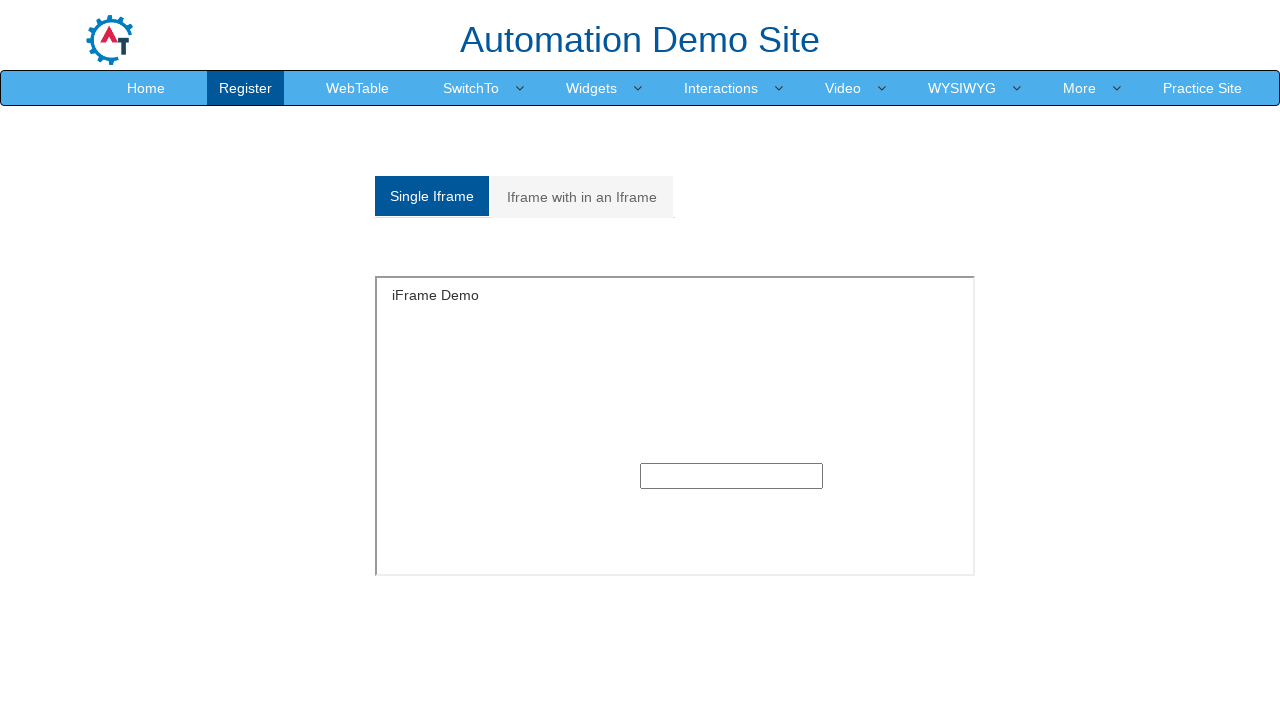

Located iframe with id 'singleframe'
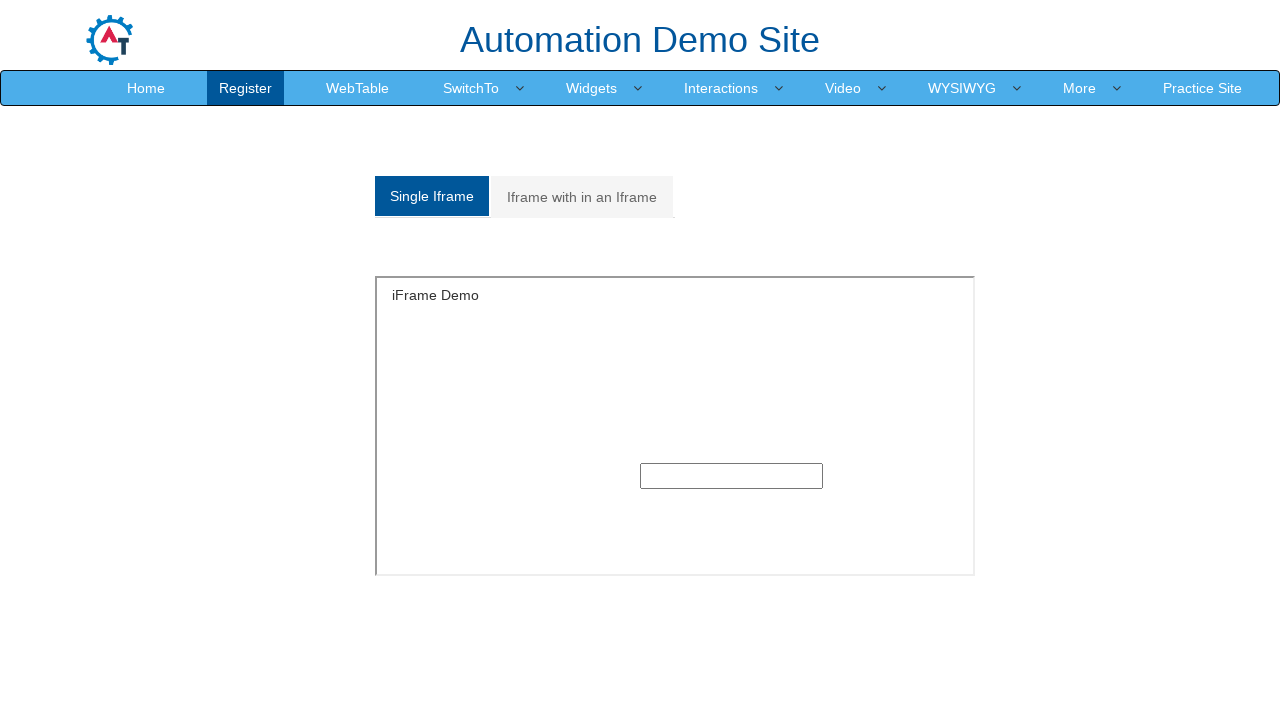

Filled text input inside iframe with 'Hello, Frame!' on iframe#singleframe >> internal:control=enter-frame >> input[type='text']
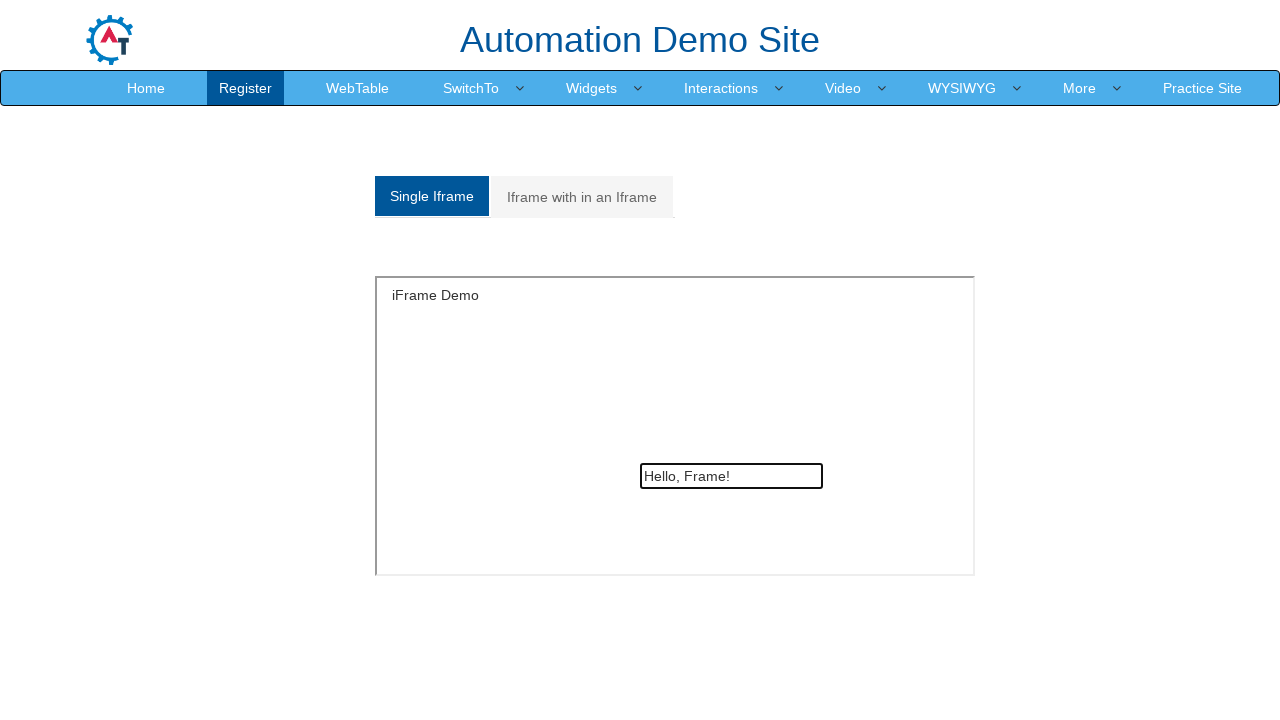

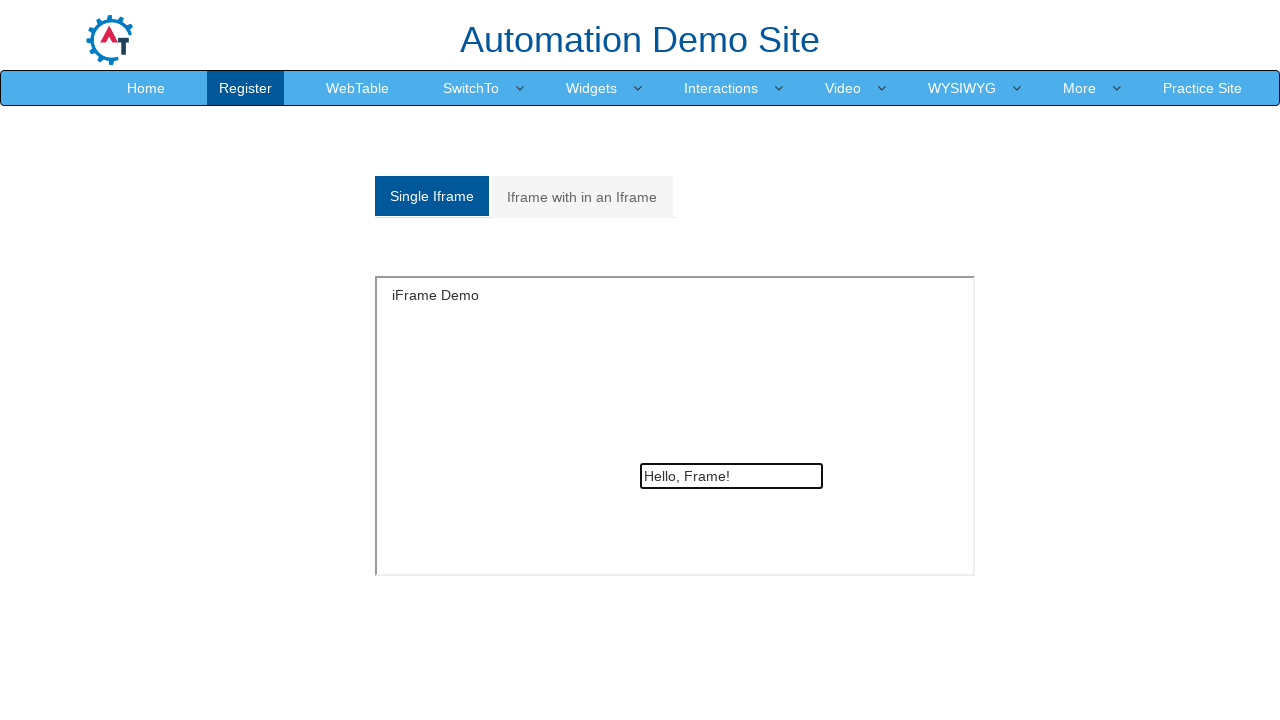